Tests various elements on the omayo blog page including filling a text area, verifying page title, and checking for a hidden button

Starting URL: https://omayo.blogspot.com/

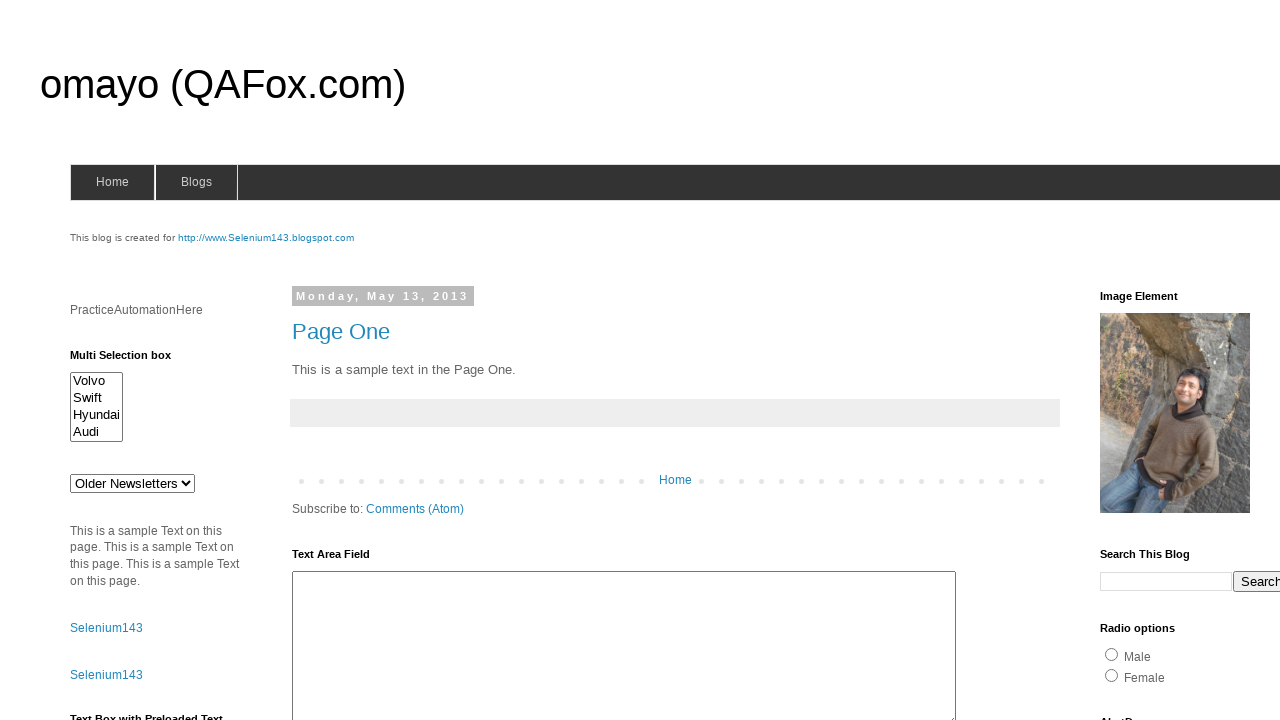

Waited for text area #ta1 to be visible
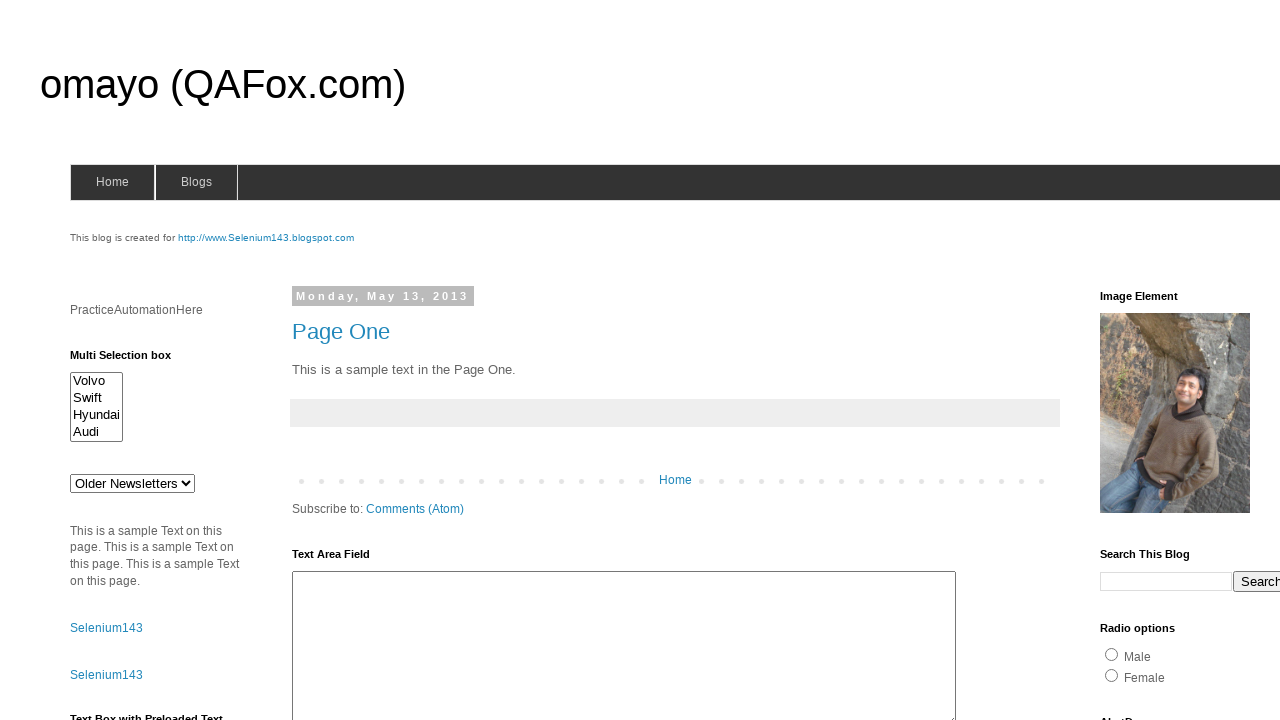

Clicked on text area #ta1 to focus at (624, 643) on #ta1
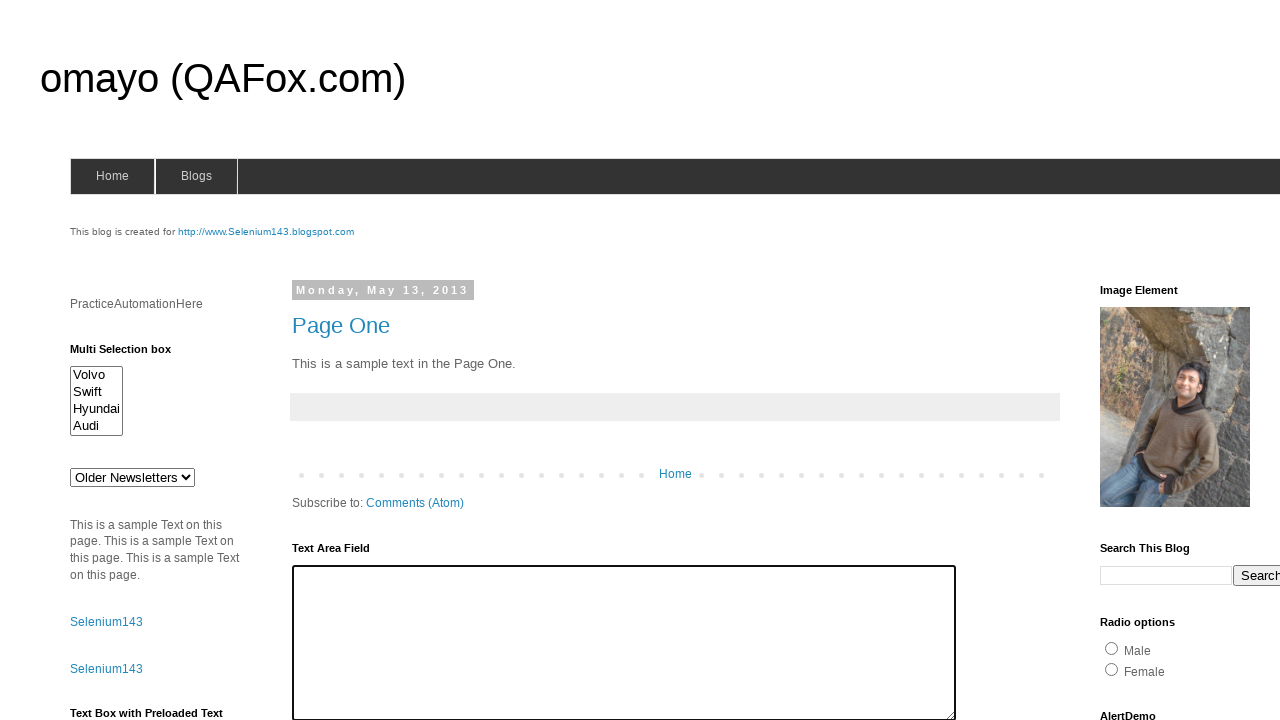

Filled text area with 'I love web pages!' on #ta1
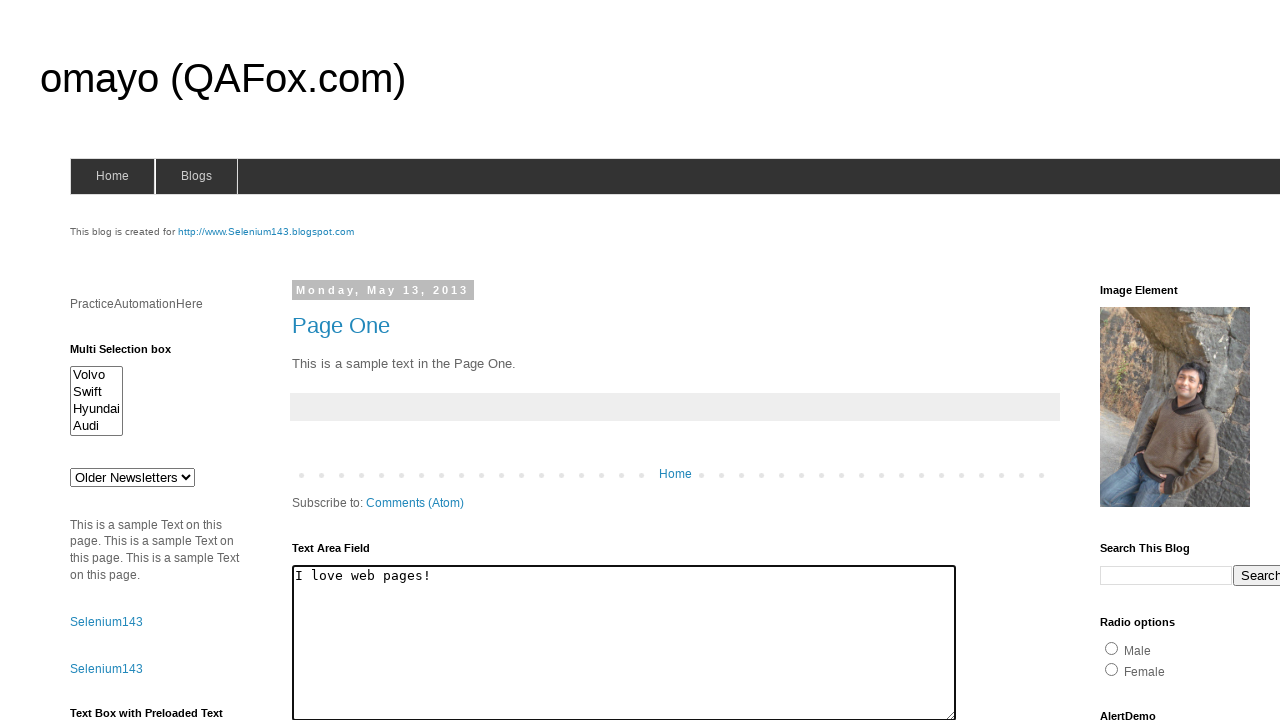

Retrieved text area value
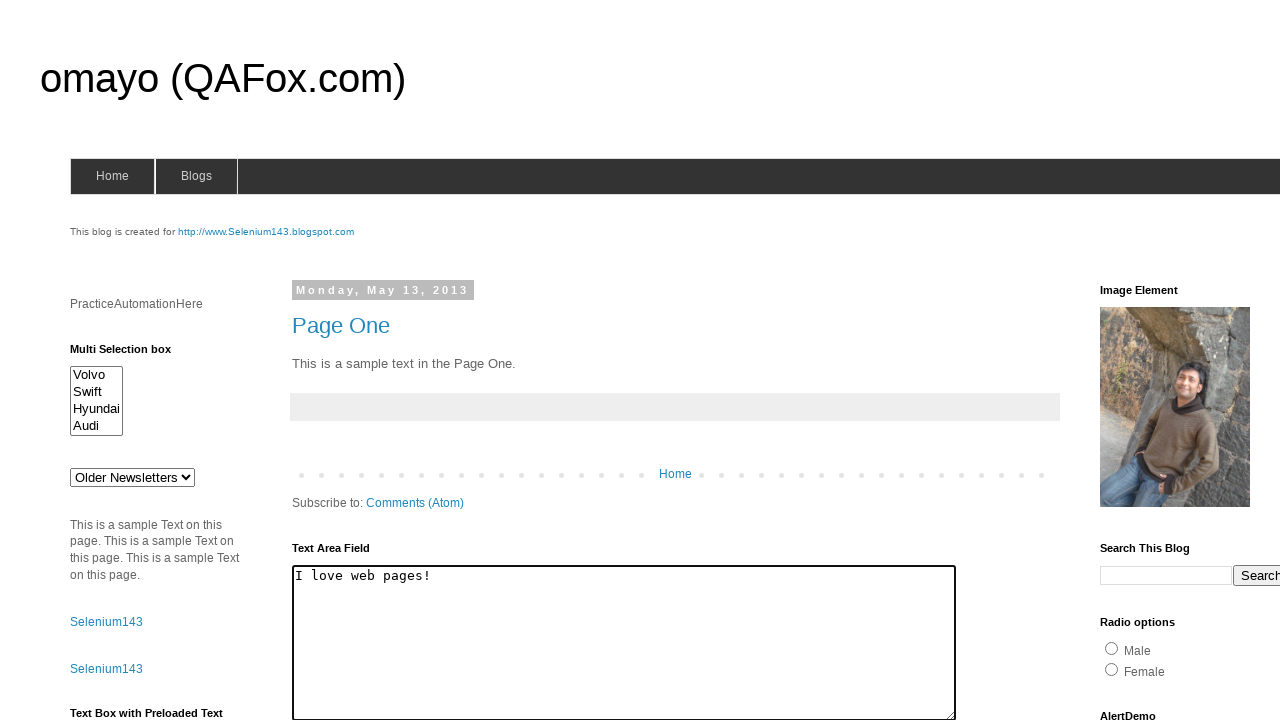

Removed newline characters from text area value
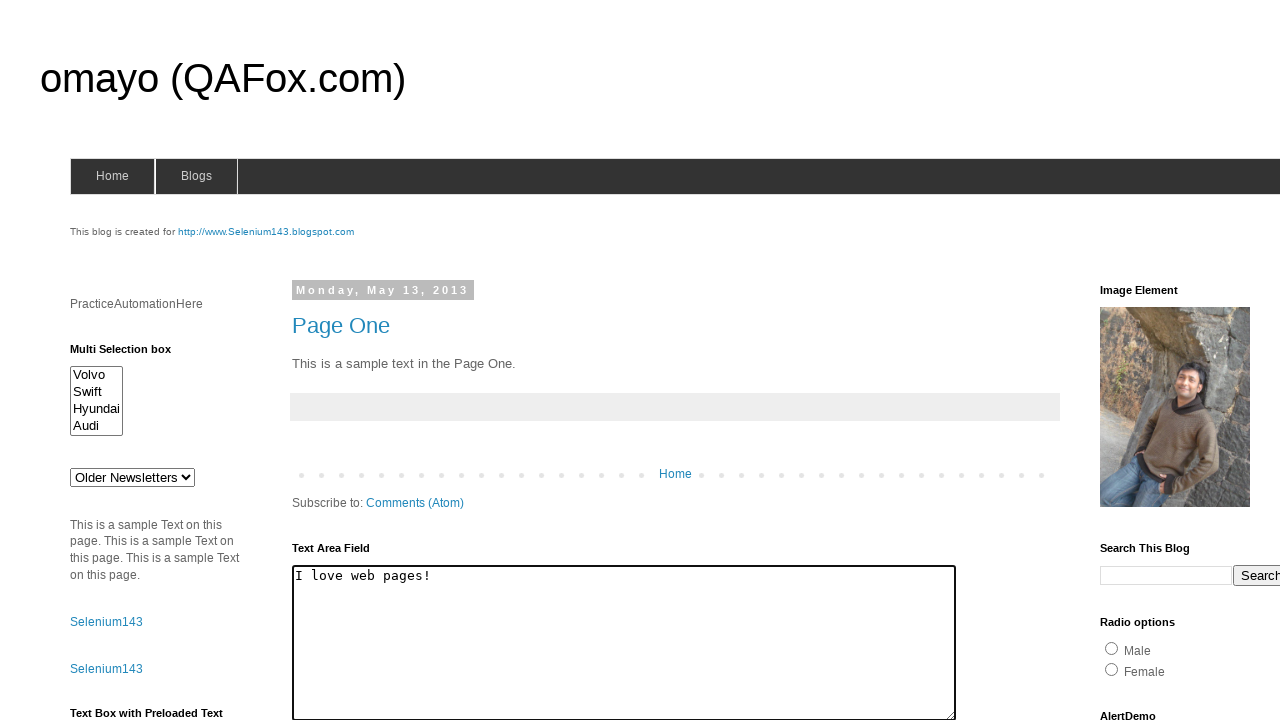

Checked for hidden button #hbutton in DOM
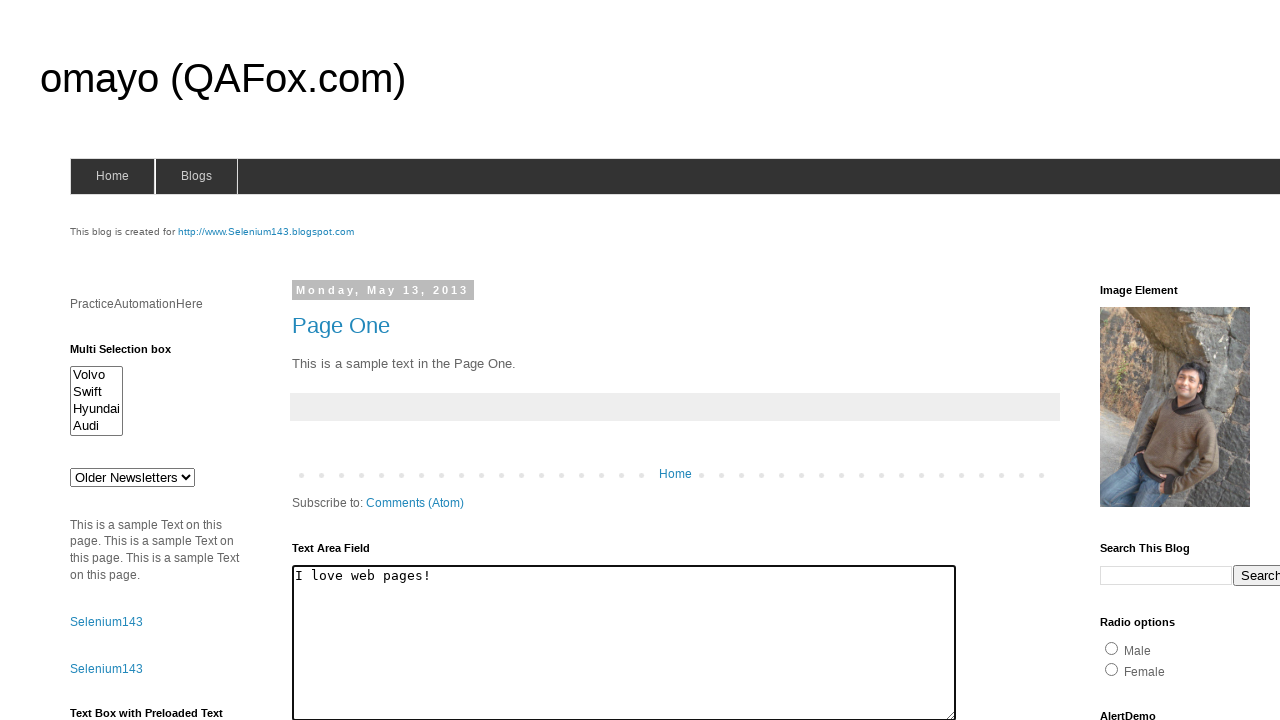

Retrieved page title for verification
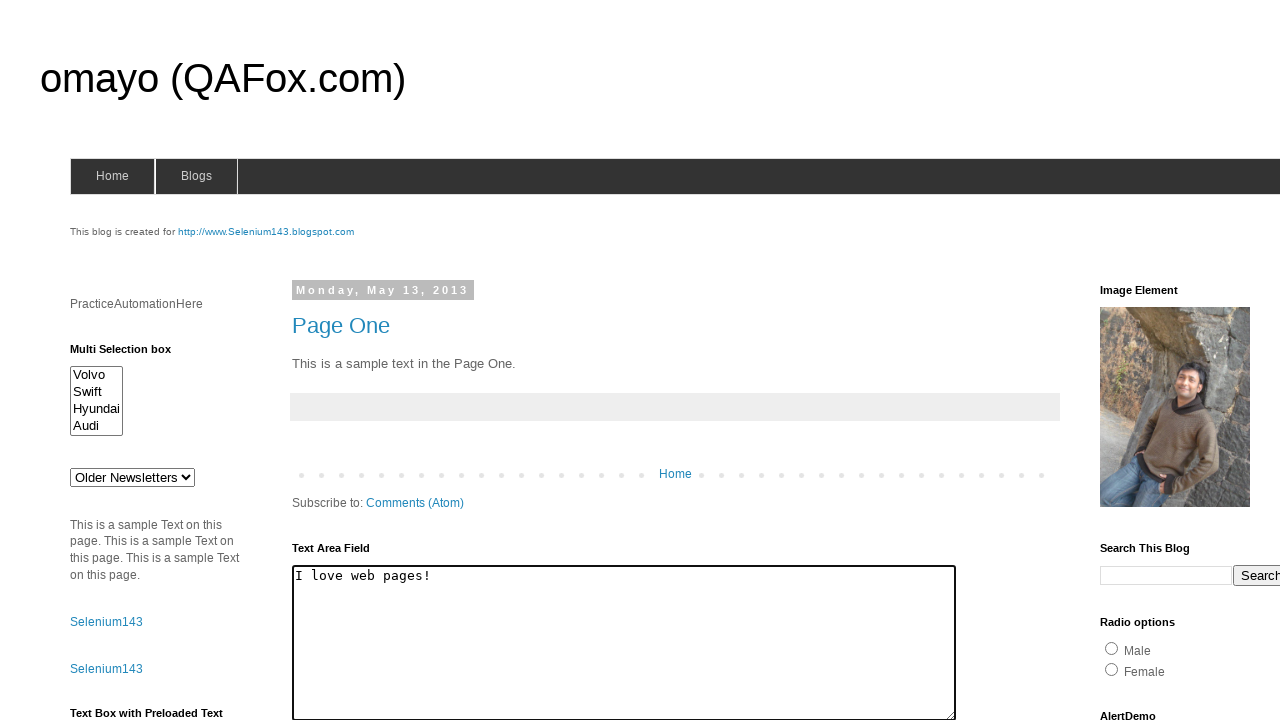

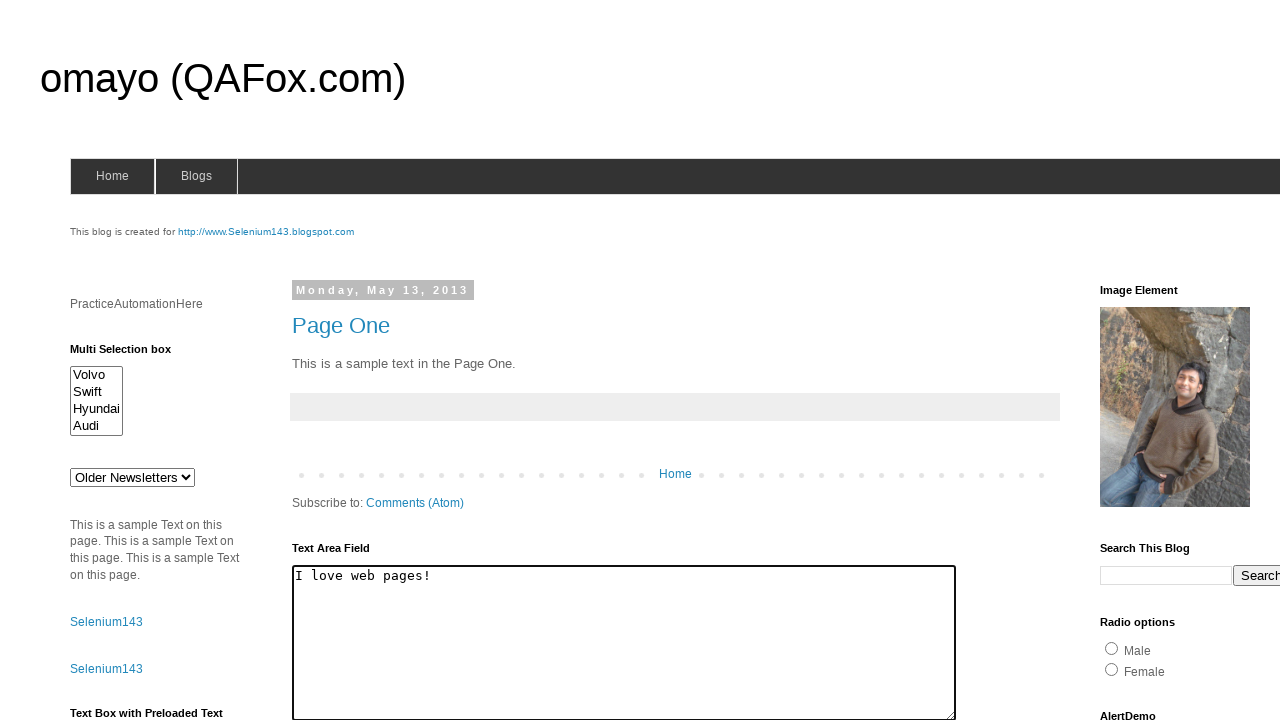